Tests navigation to the exchange rate page by clicking the rate button and verifying the page title displays "Exchange Rate Converter"

Starting URL: https://omardev3.github.io/excurrencies/currency%20exchange.html

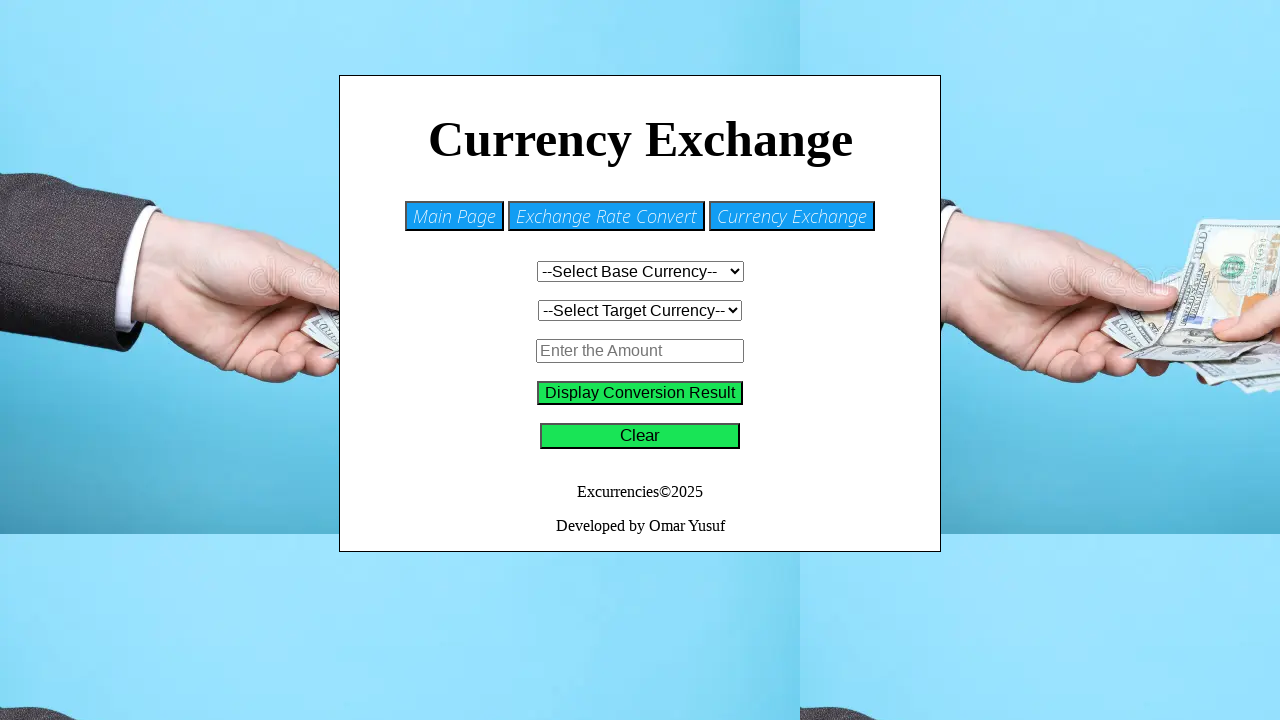

Clicked rate button to navigate to exchange rate page at (606, 216) on #rate
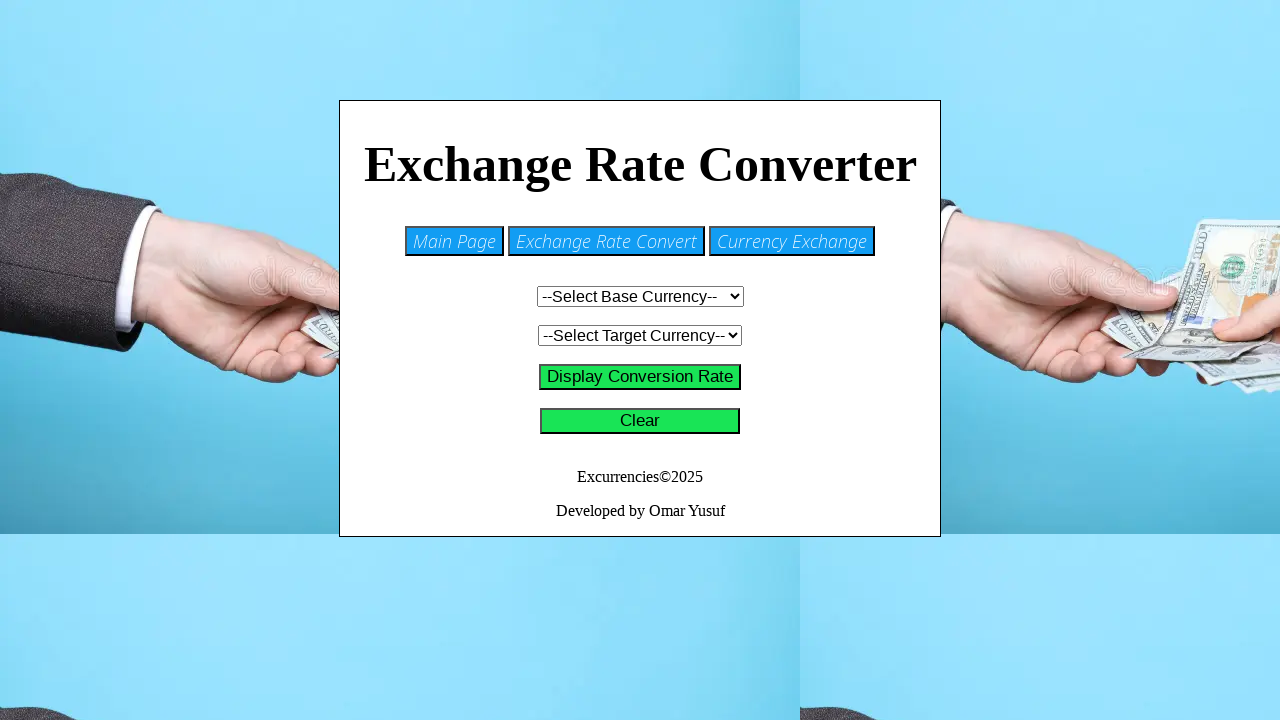

Exchange rate page loaded and page-title element is visible
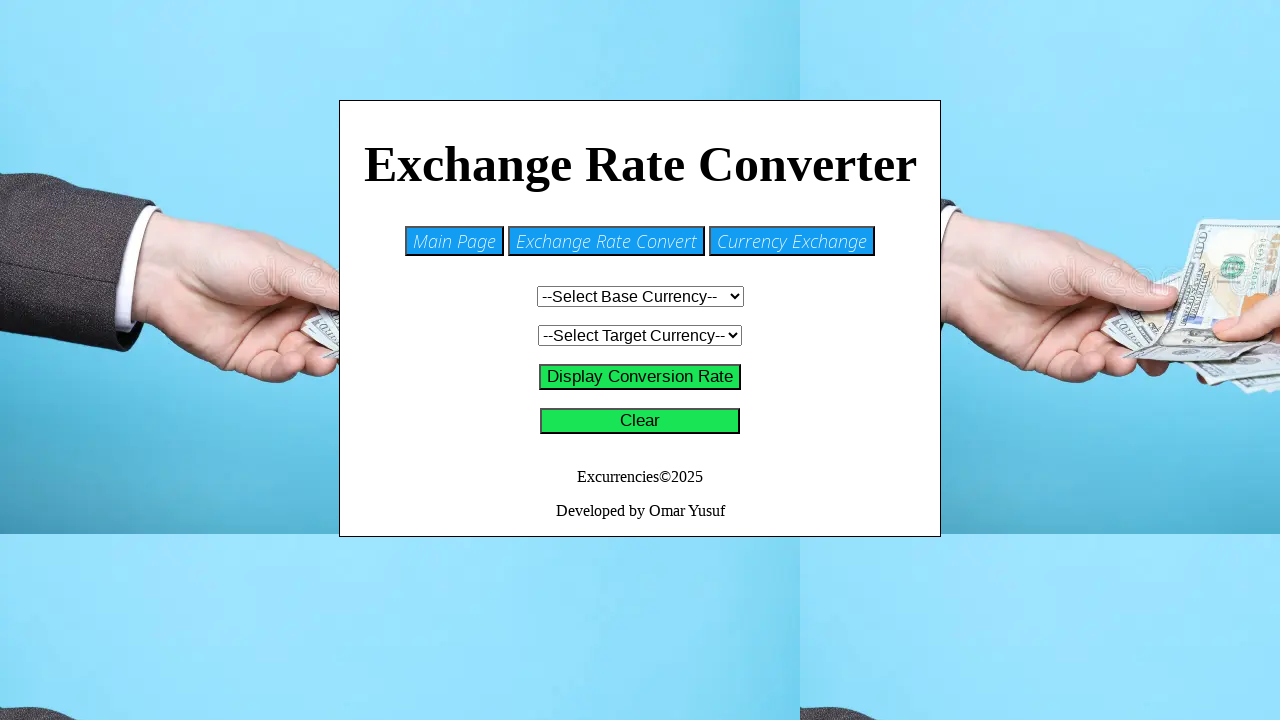

Verified page title displays 'Exchange Rate Converter'
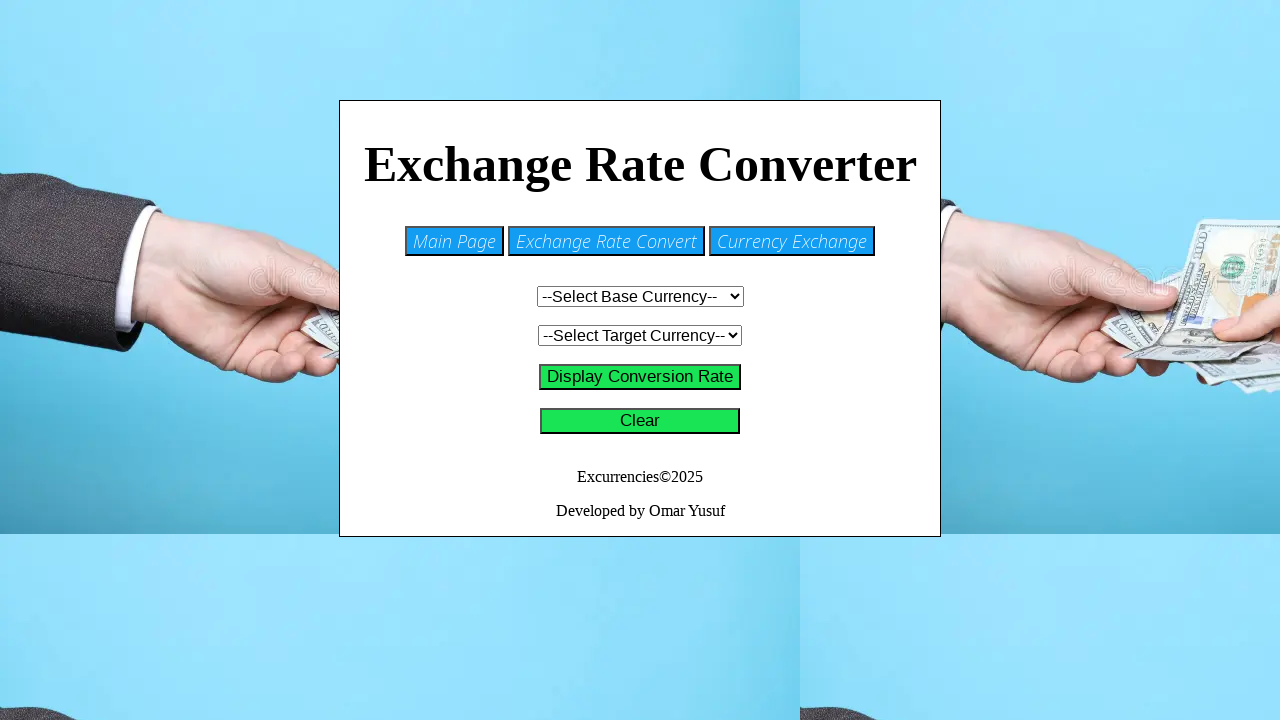

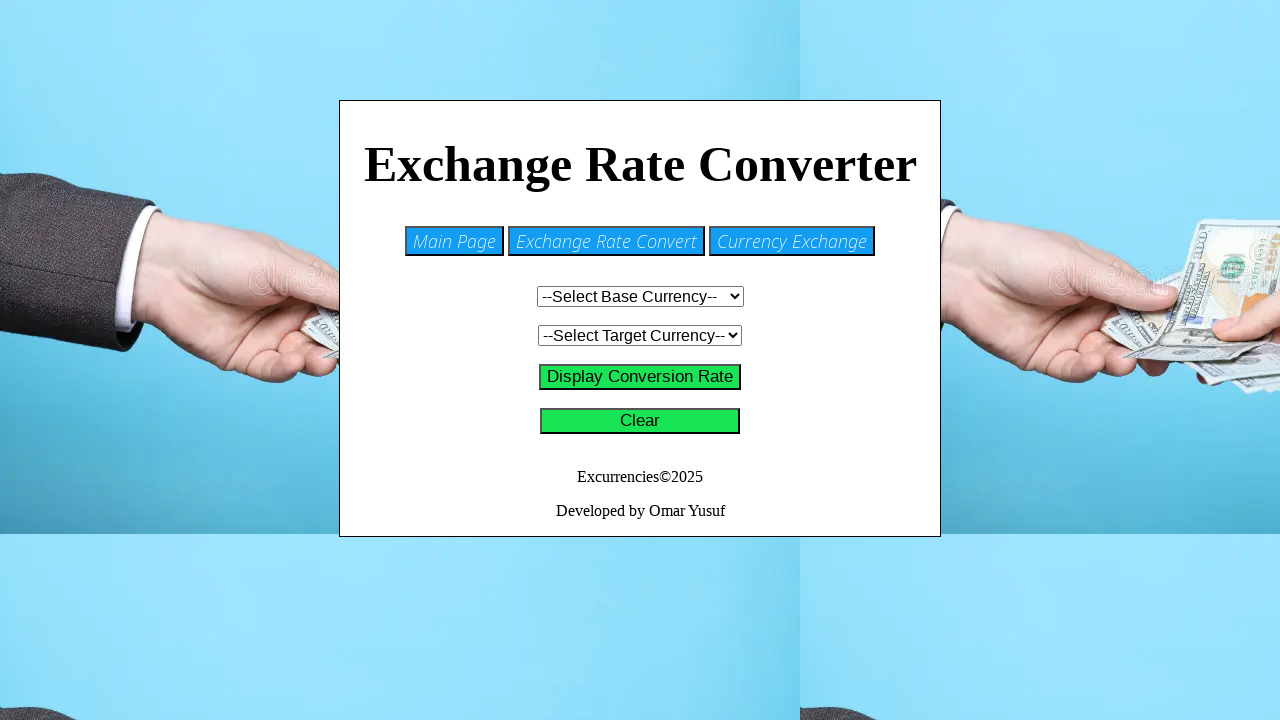